Tests a web form by entering text into a text box and clicking the submit button, then verifies the success message is displayed

Starting URL: https://www.selenium.dev/selenium/web/web-form.html

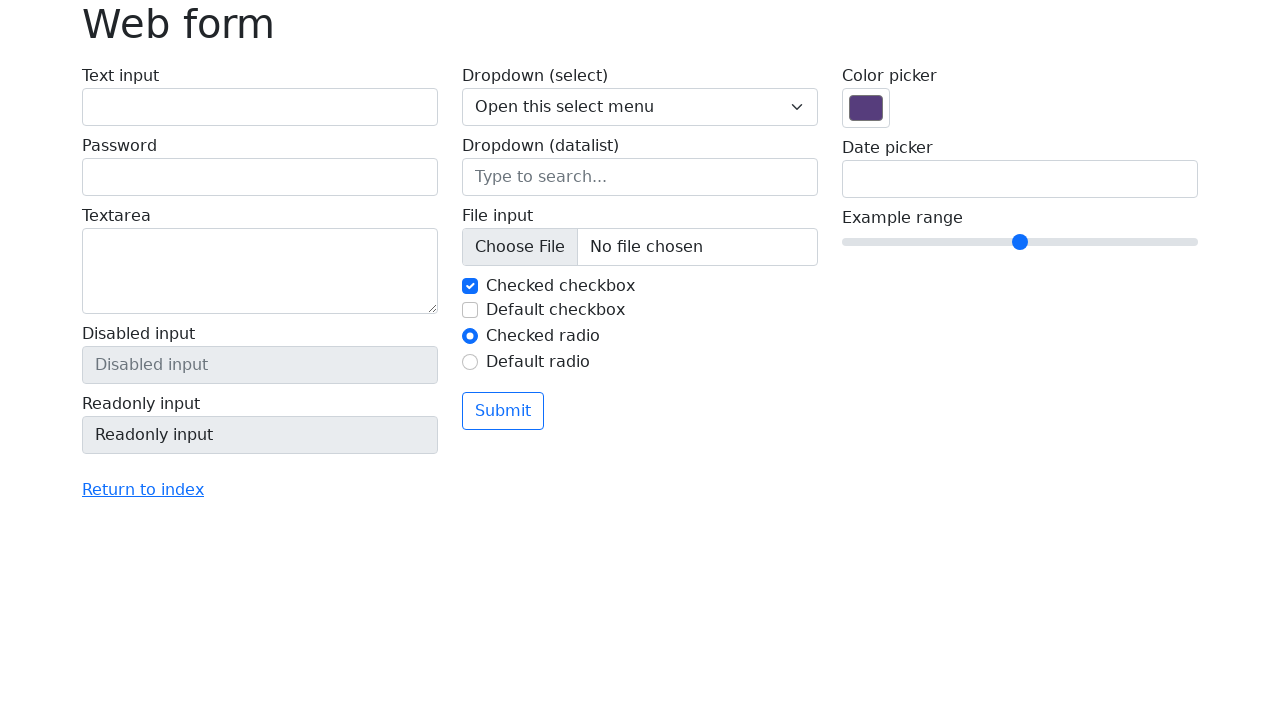

Verified page title is 'Web form'
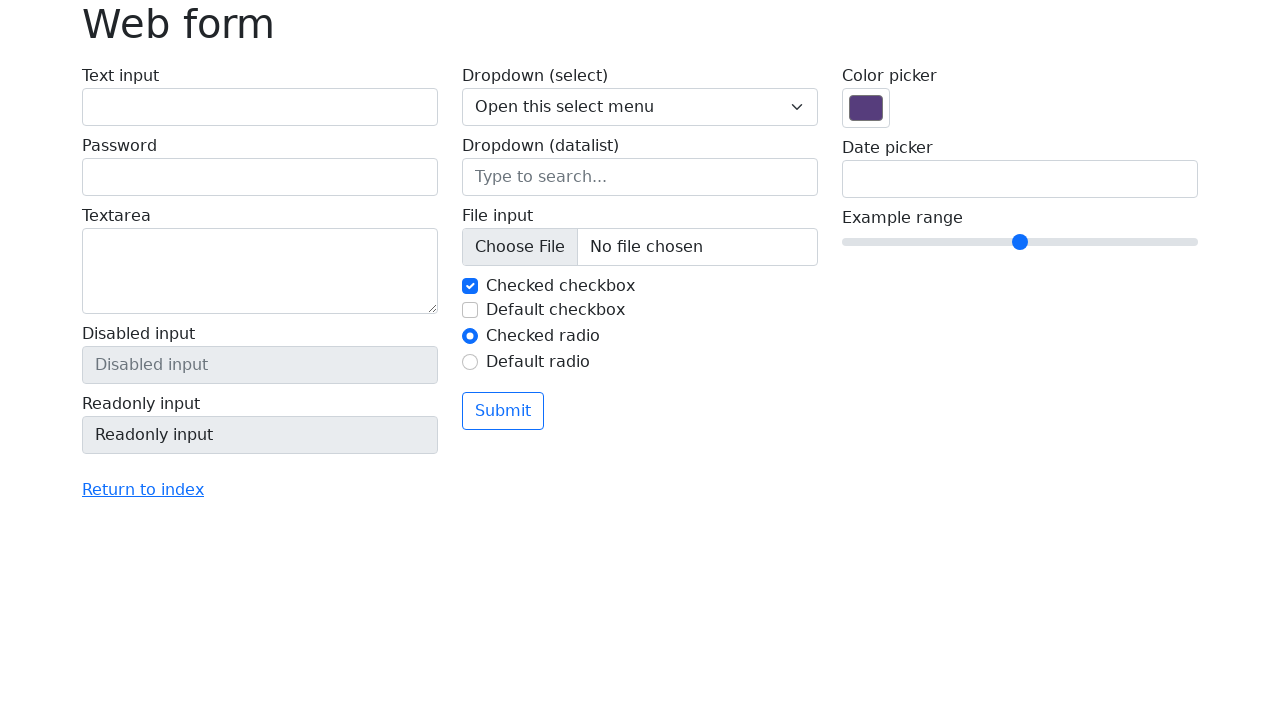

Filled text box with 'Selenium' on input[name='my-text']
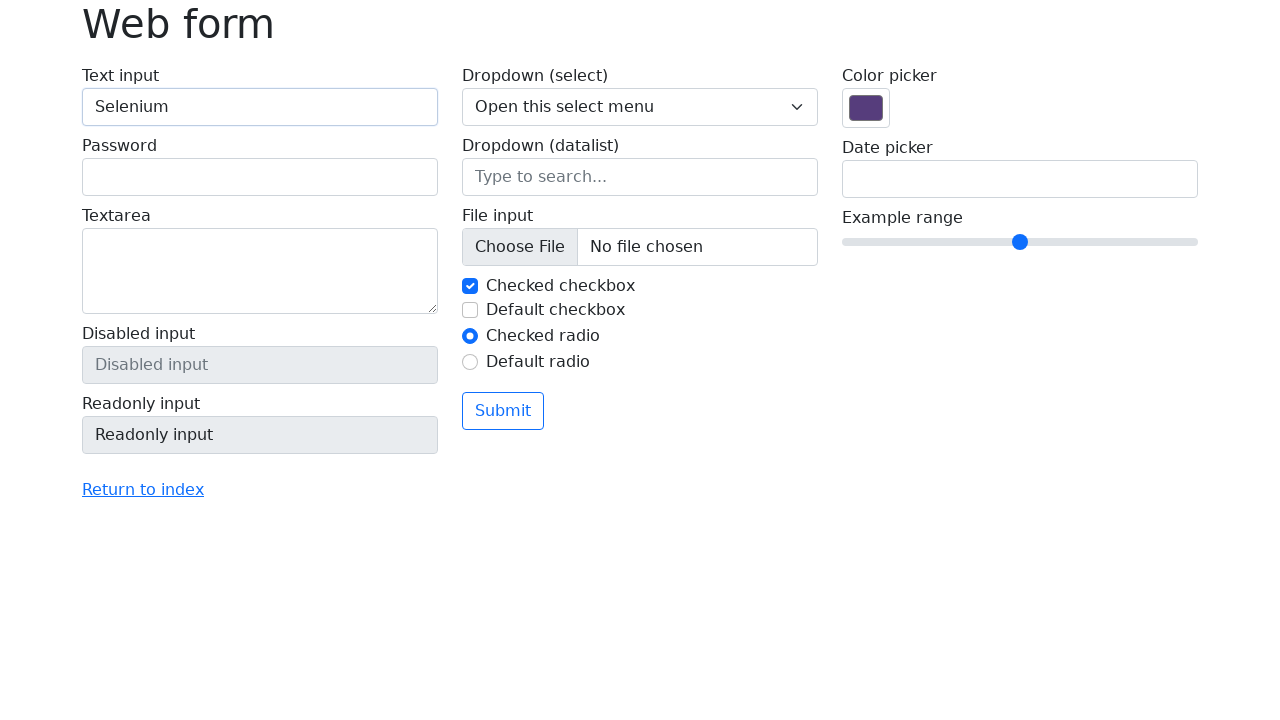

Clicked the submit button at (503, 411) on button
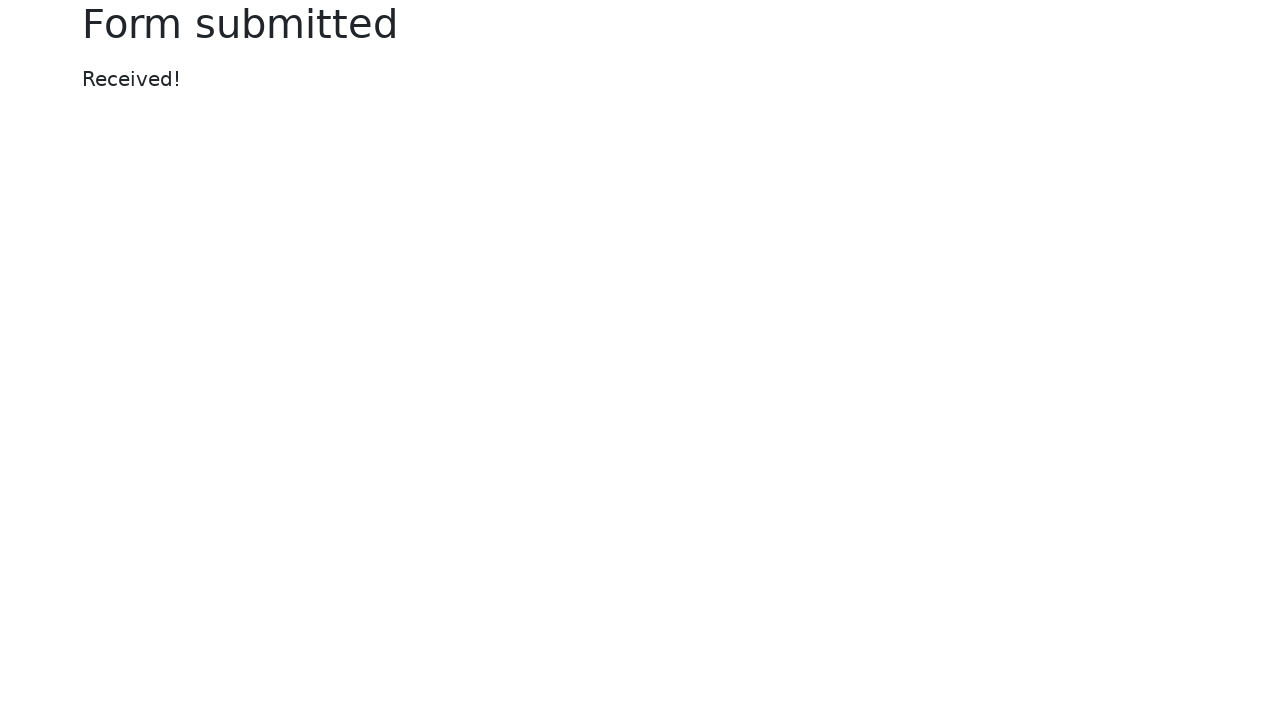

Located the success message element
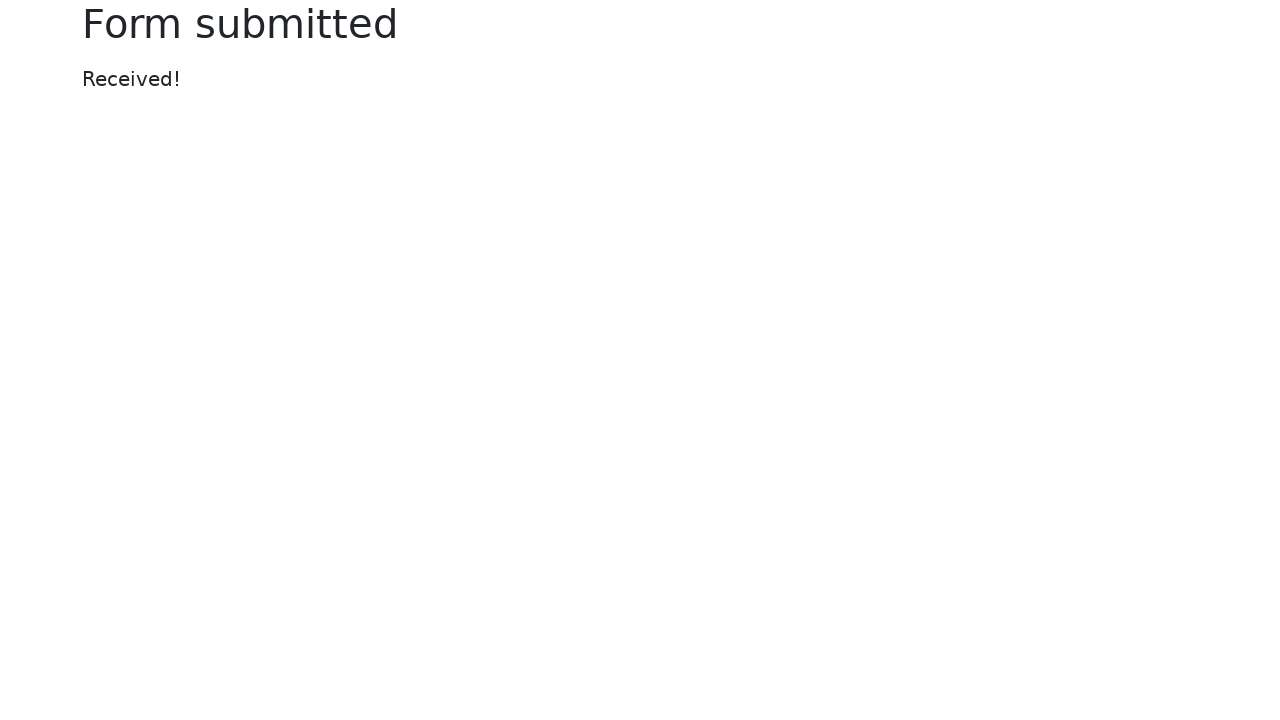

Success message appeared on page
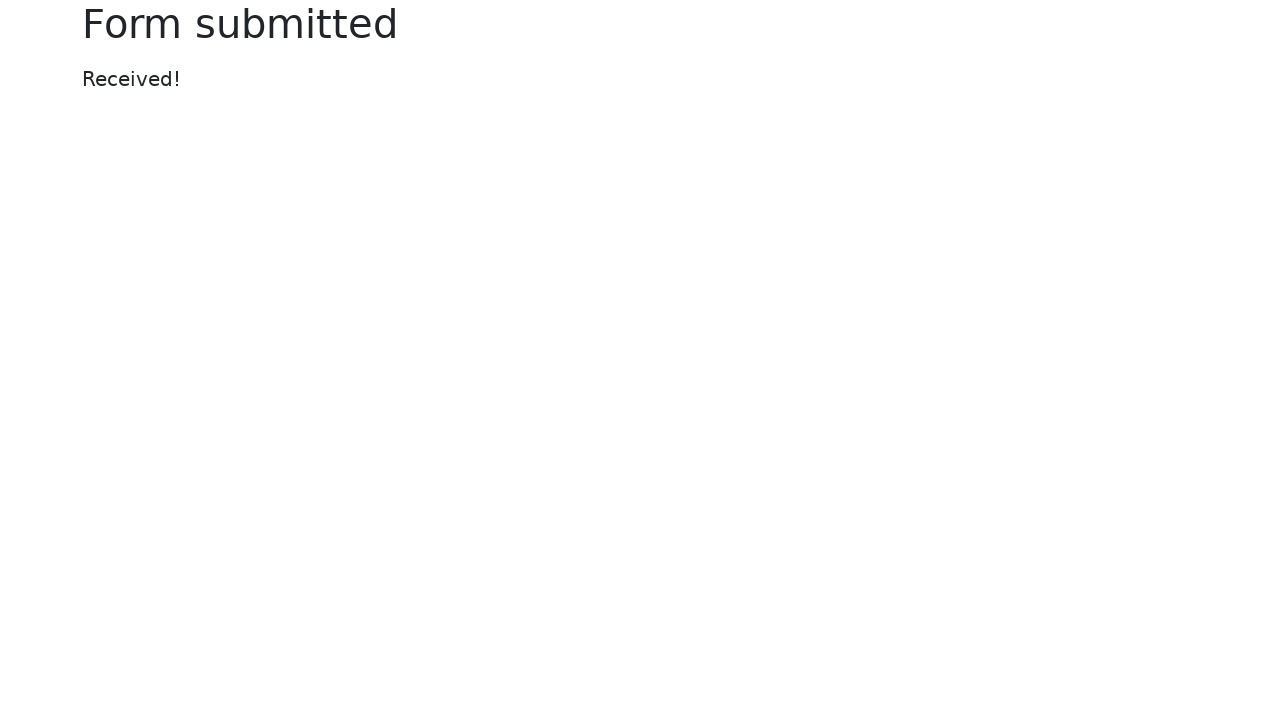

Verified success message displays 'Received!'
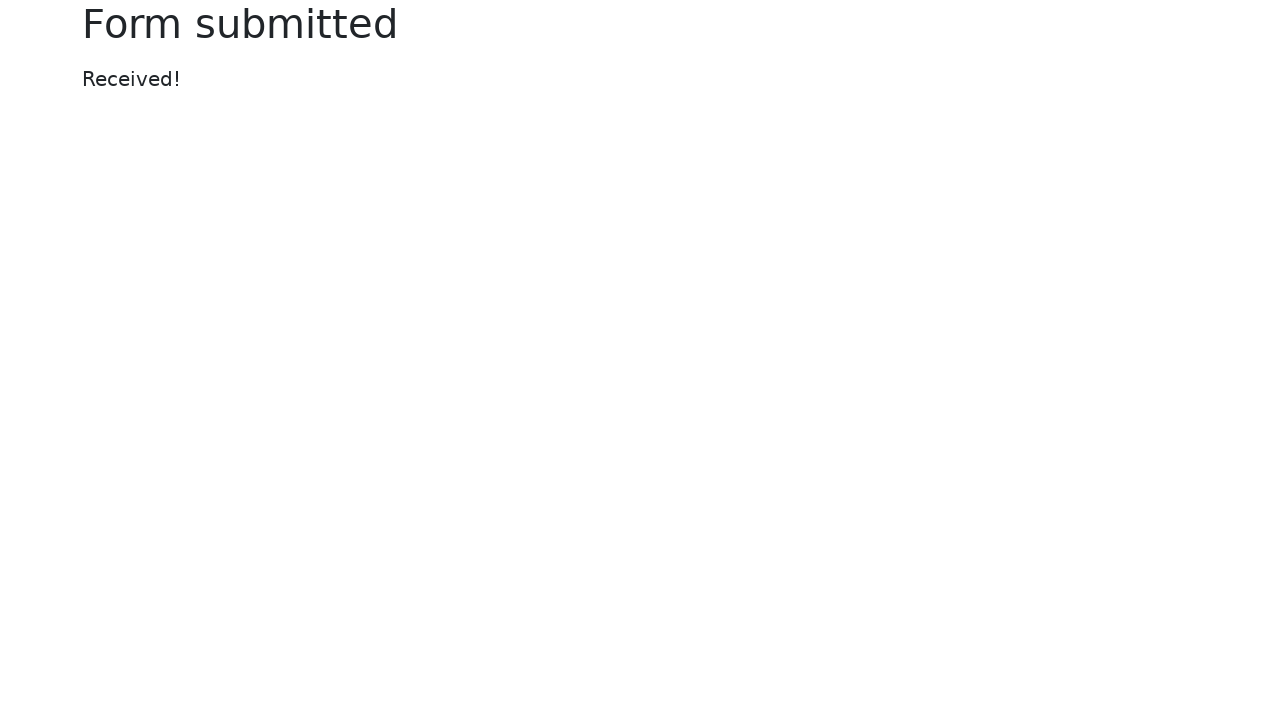

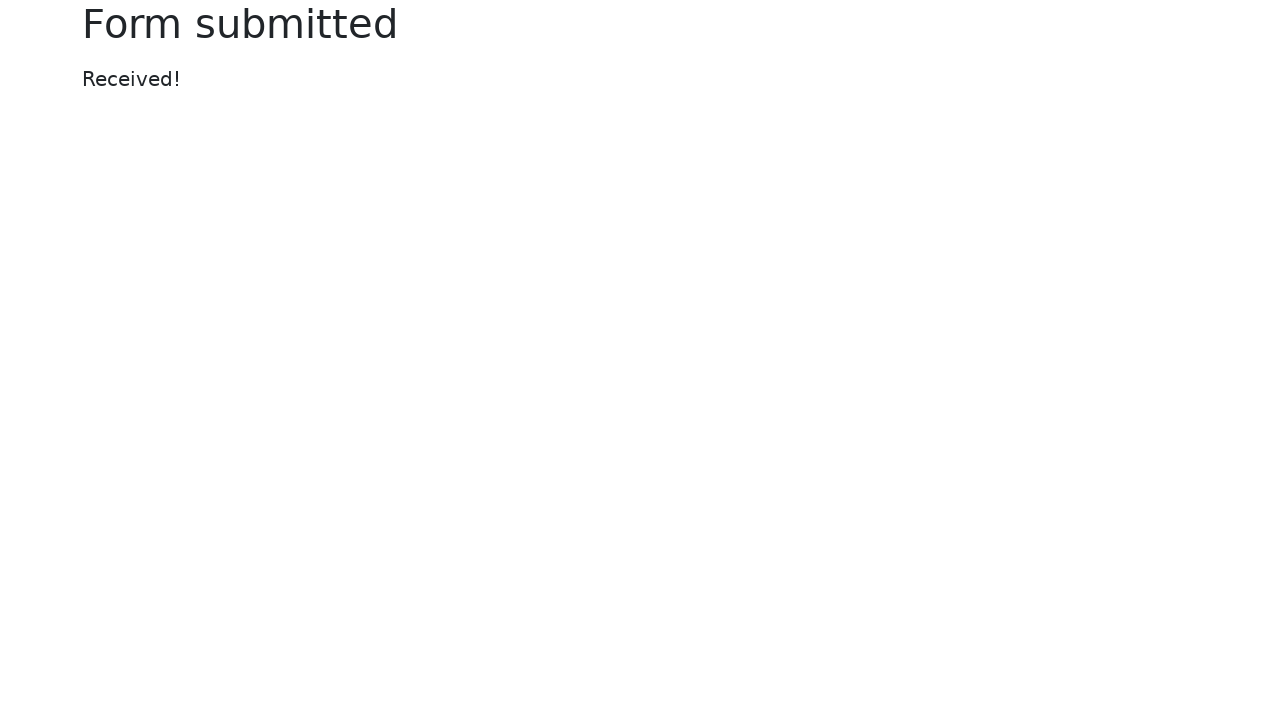